Tests checkbox functionality by toggling checkboxes and verifying their states

Starting URL: https://the-internet.herokuapp.com/checkboxes

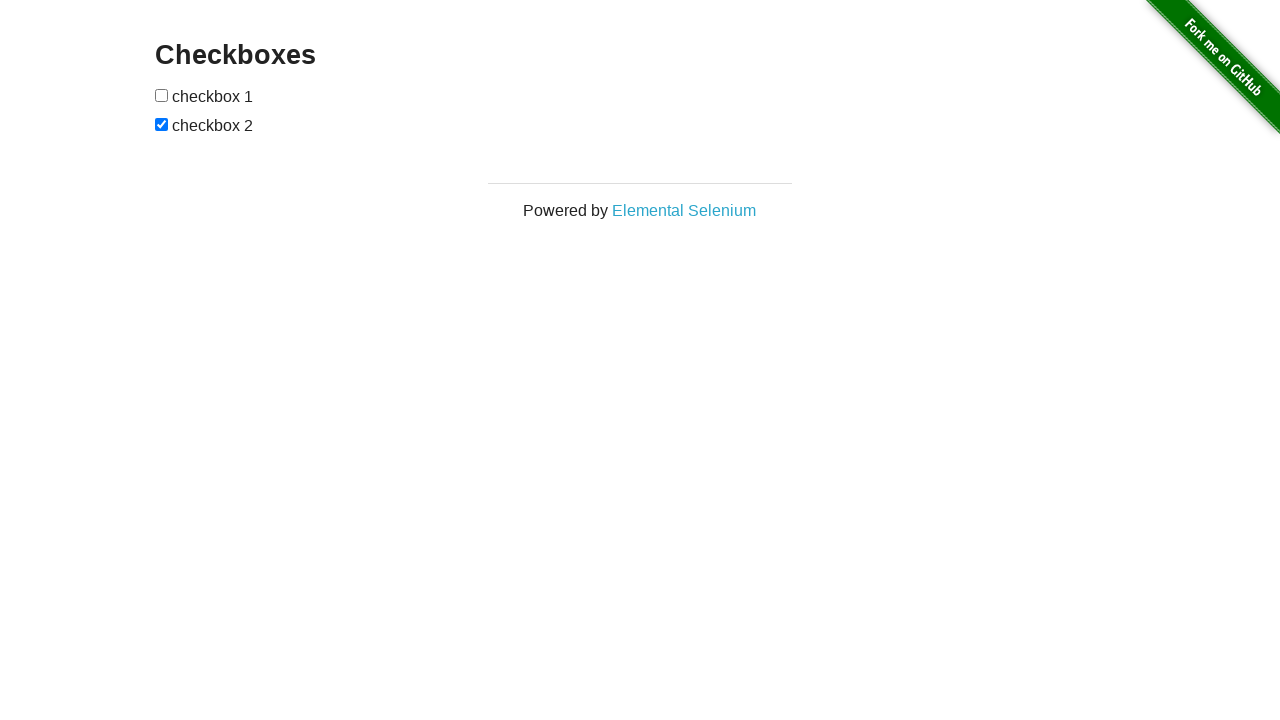

Clicked first checkbox to check it at (162, 95) on xpath=/html/body/div[2]/div/div/form/input[1]
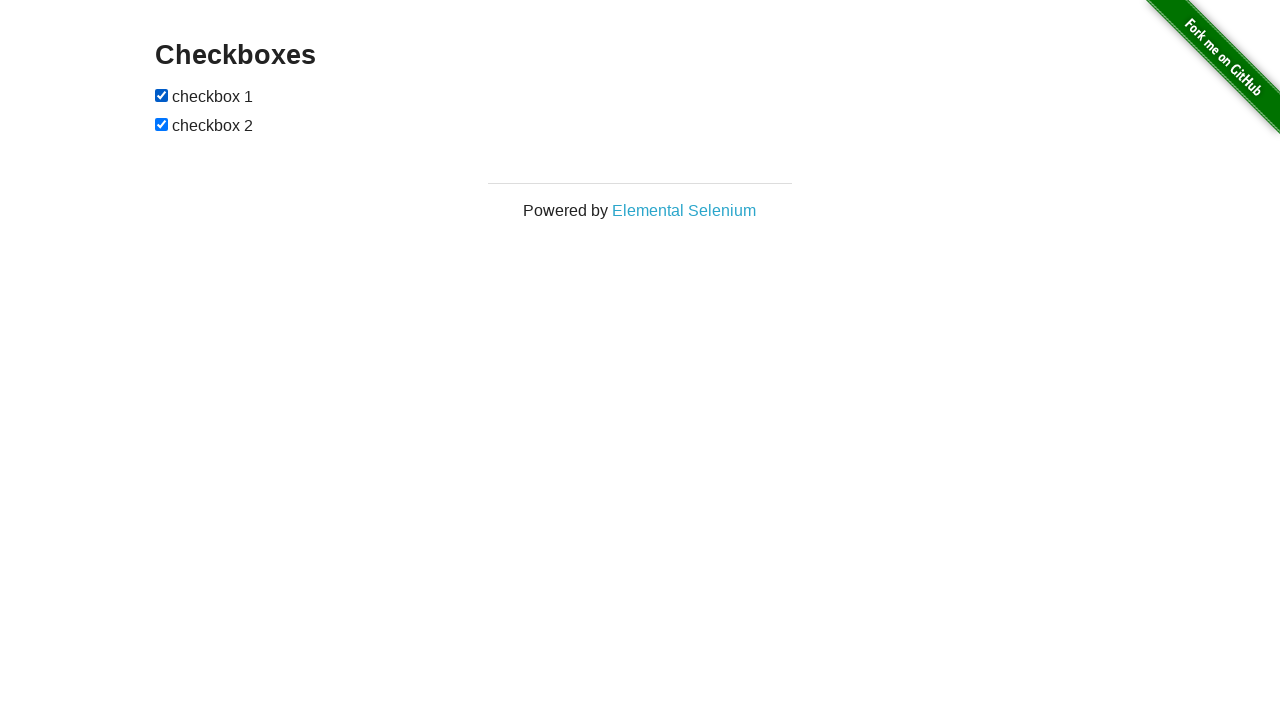

Clicked second checkbox to uncheck it at (162, 124) on xpath=/html/body/div[2]/div/div/form/input[2]
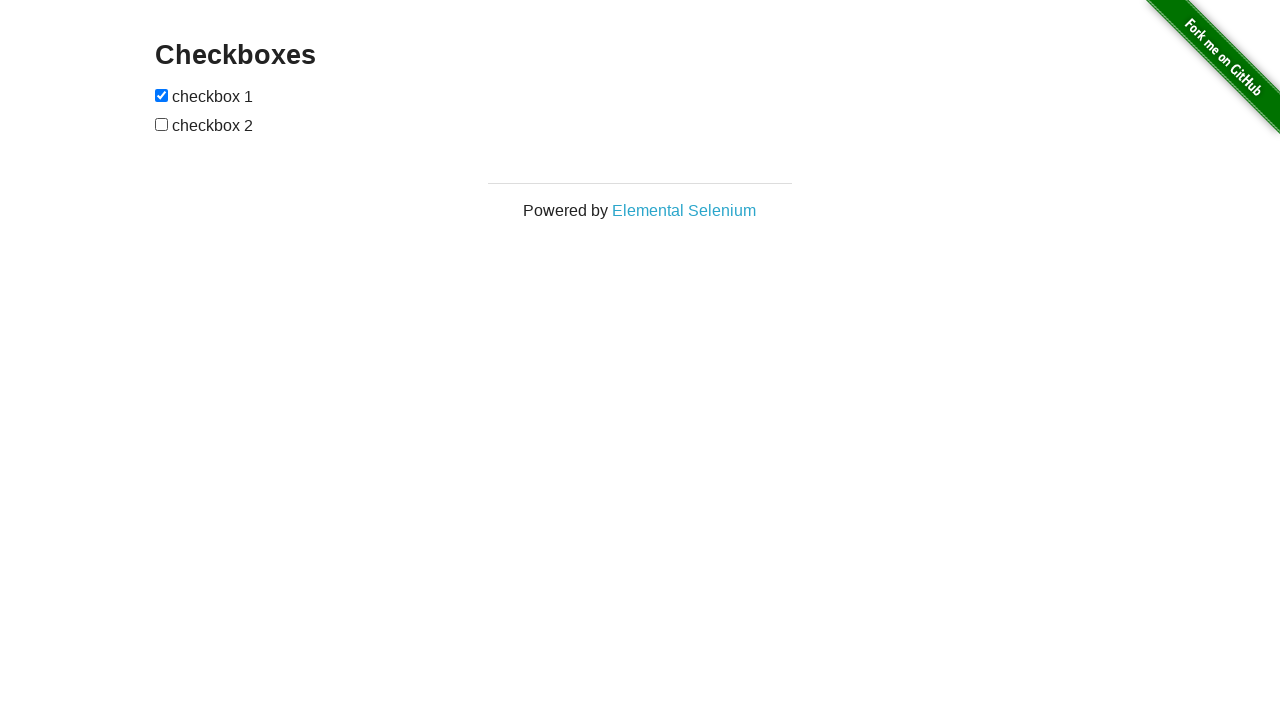

Verified first checkbox is checked
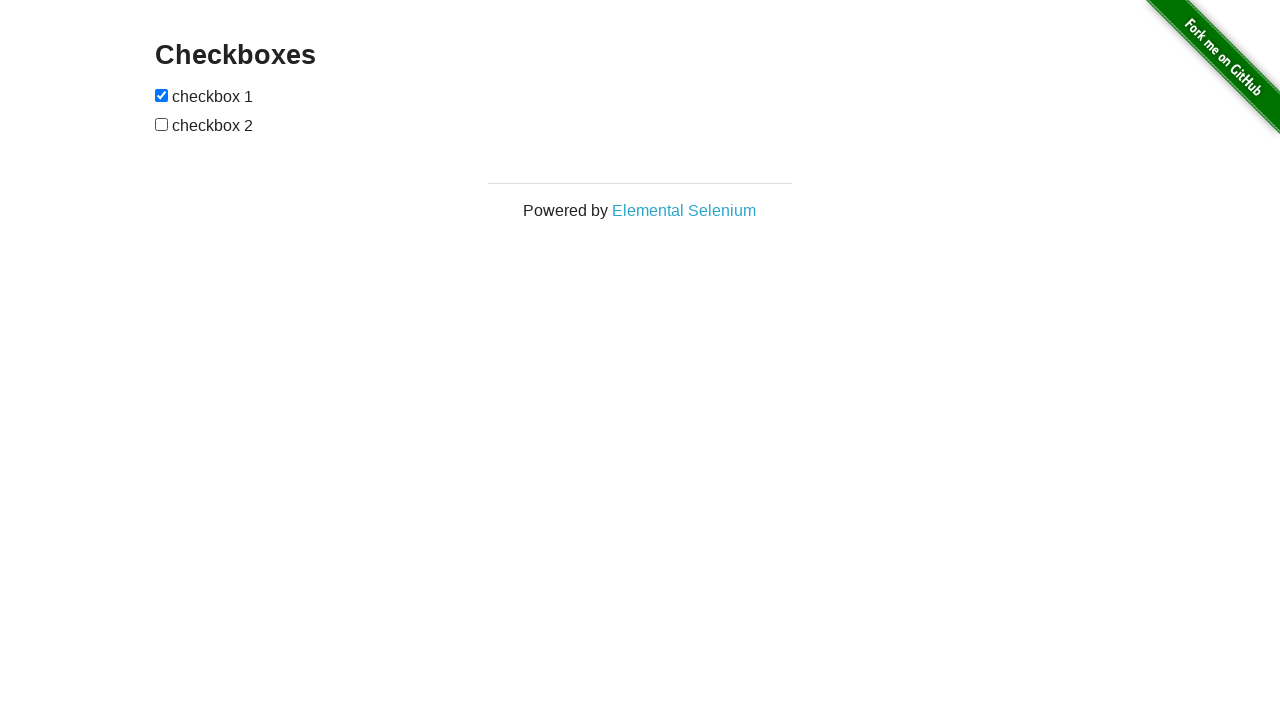

Verified second checkbox is unchecked
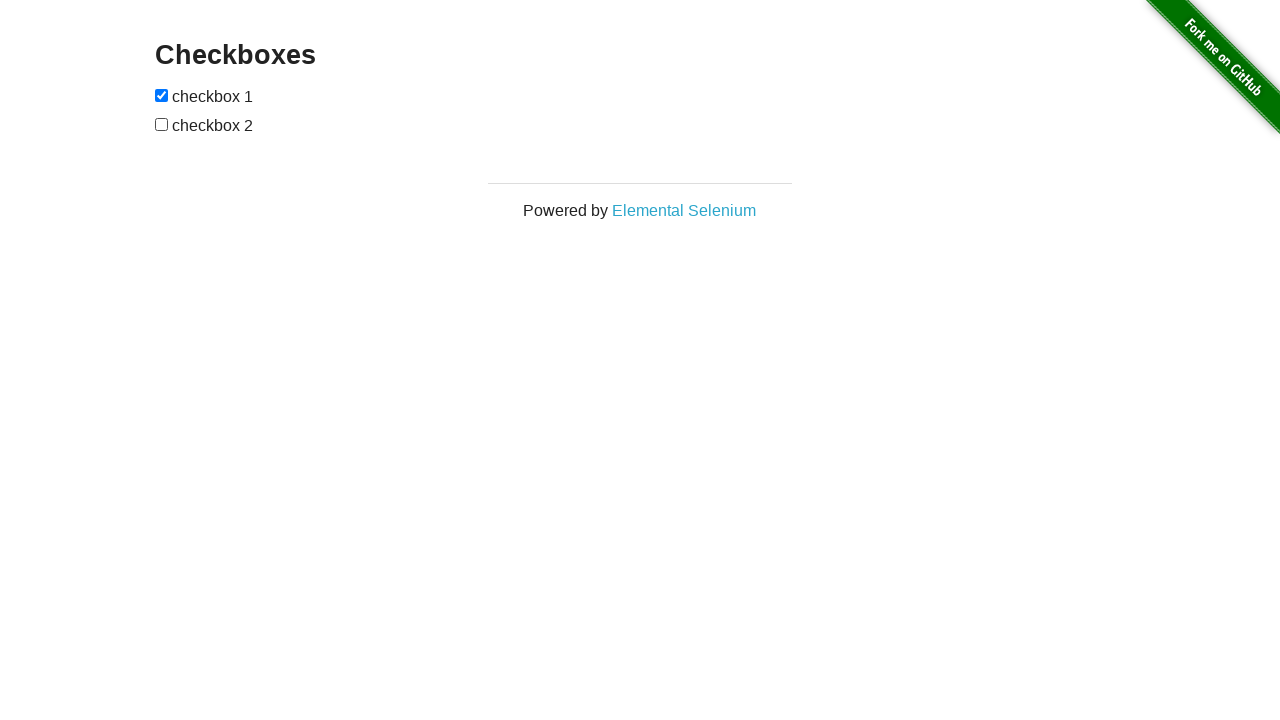

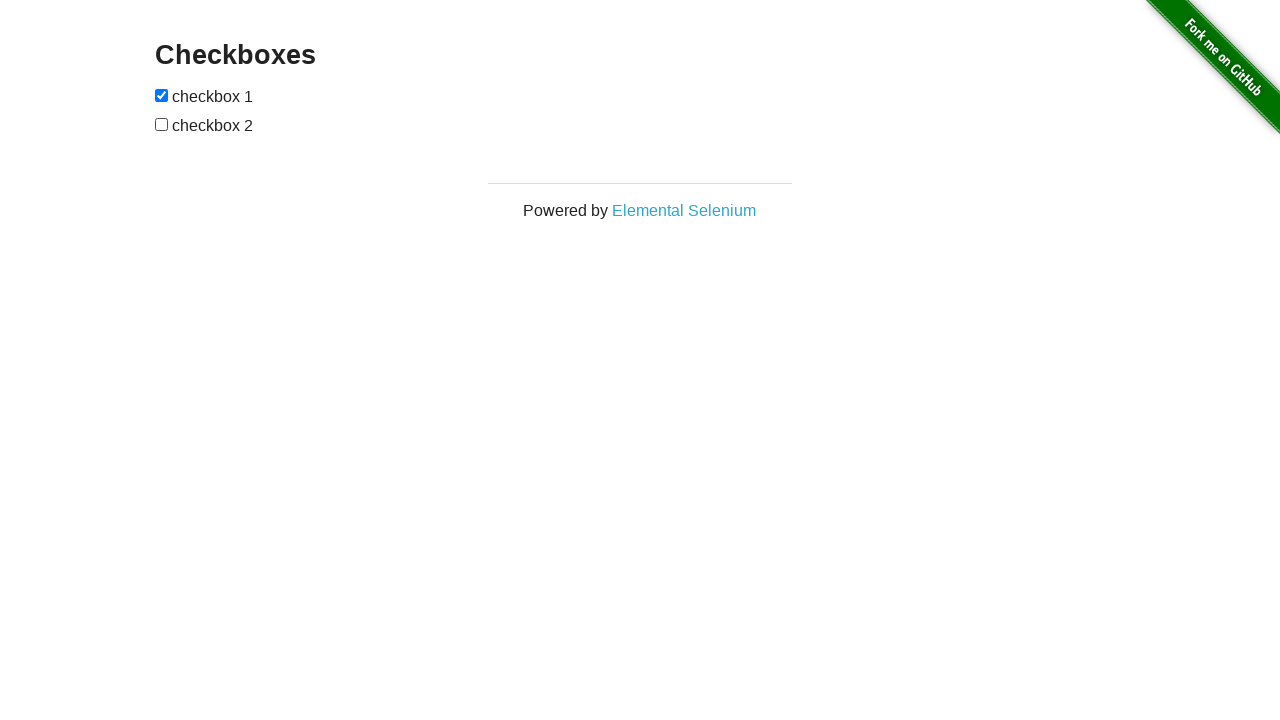